Tests fluent wait functionality by clicking a button and waiting for another button to appear with dynamic text

Starting URL: https://www.leafground.com/waits.xhtml

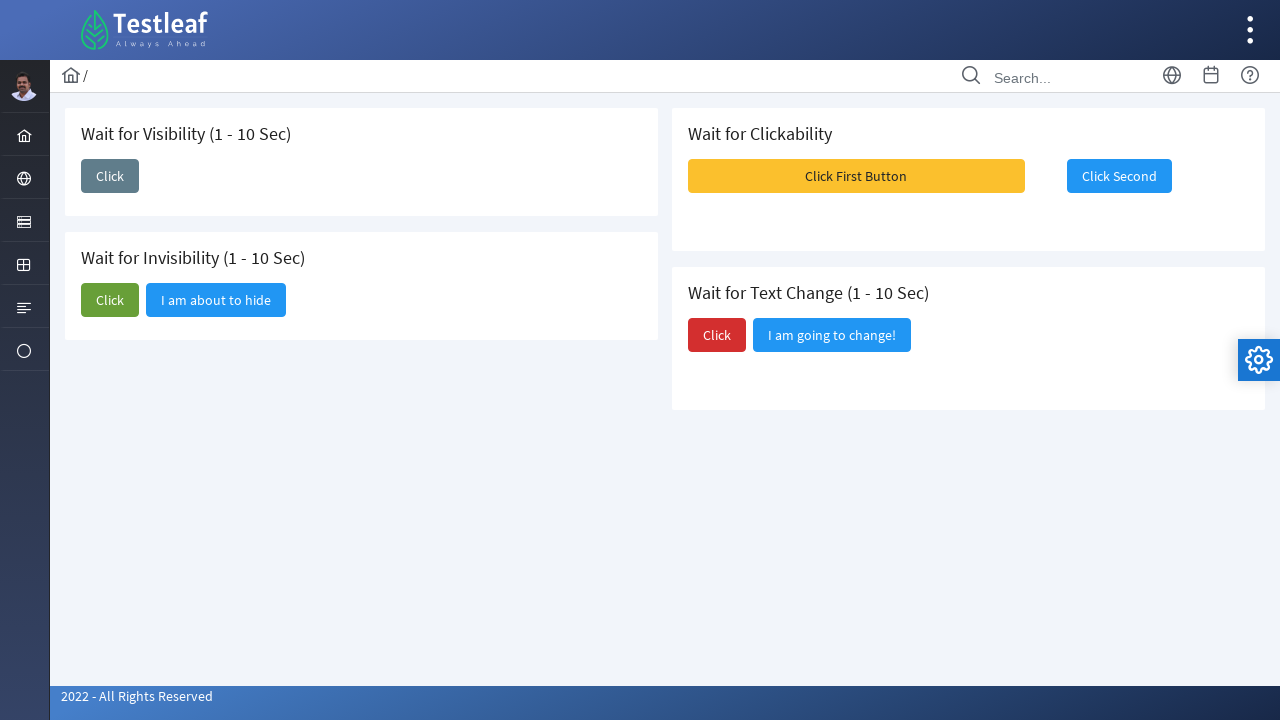

Navigated to waits test page
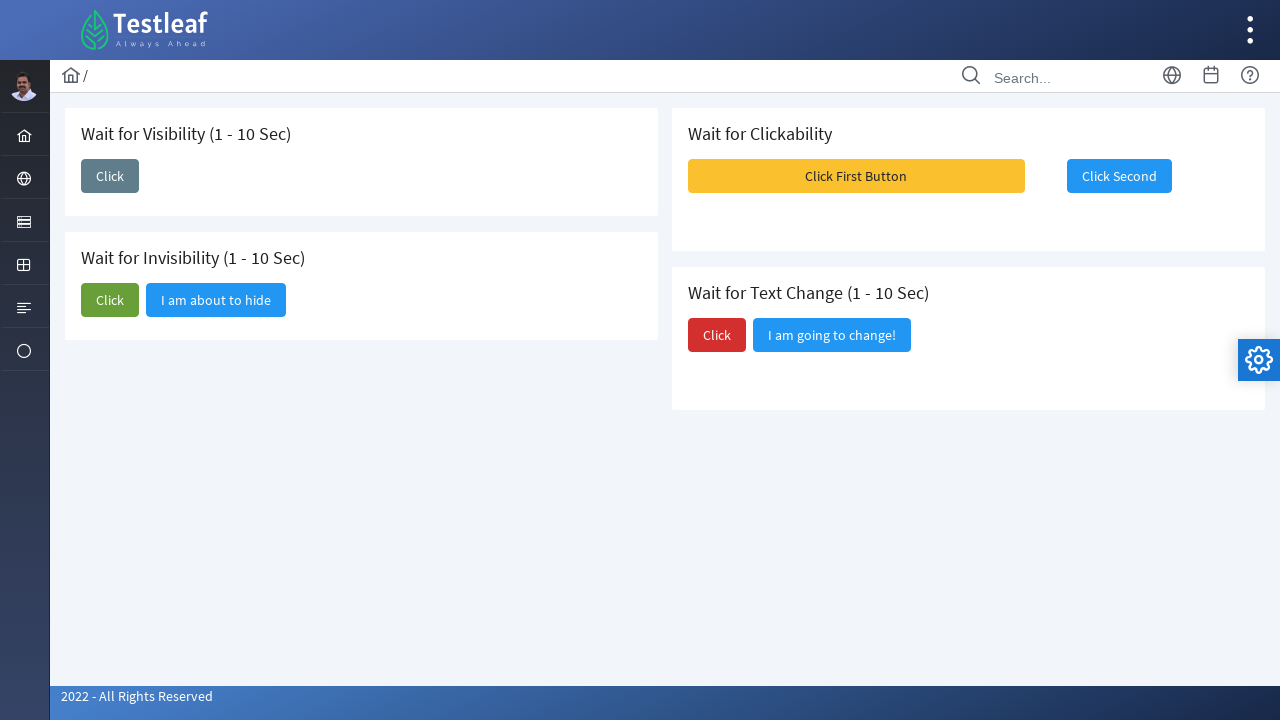

Clicked button to trigger appearance of new button at (110, 176) on xpath=//button[@id='j_idt87:j_idt89']
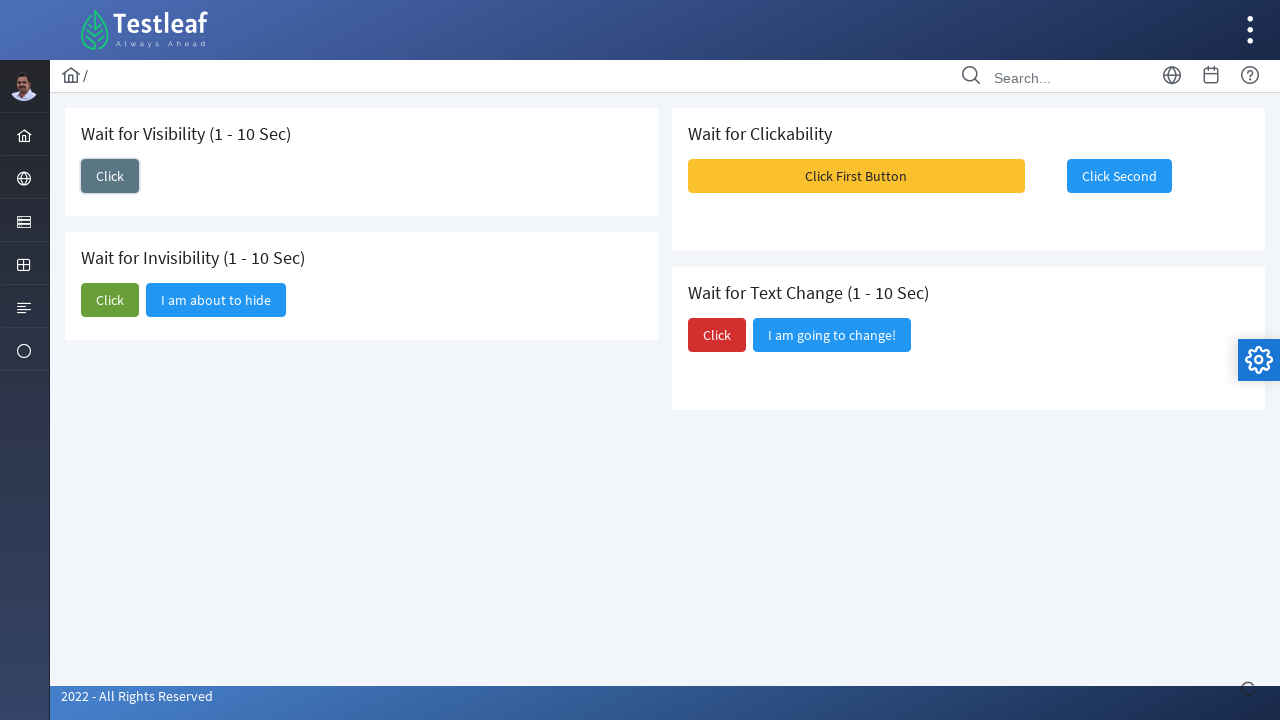

New button appeared with dynamic text
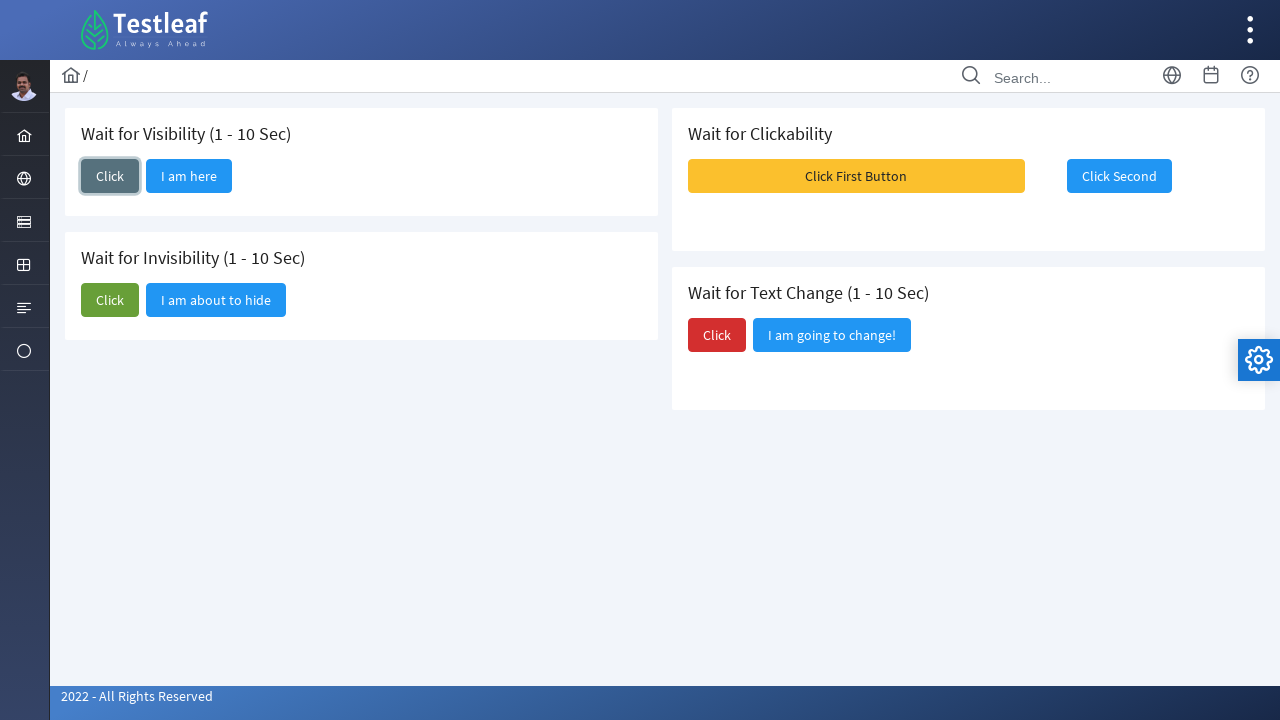

Retrieved new button text: I am here
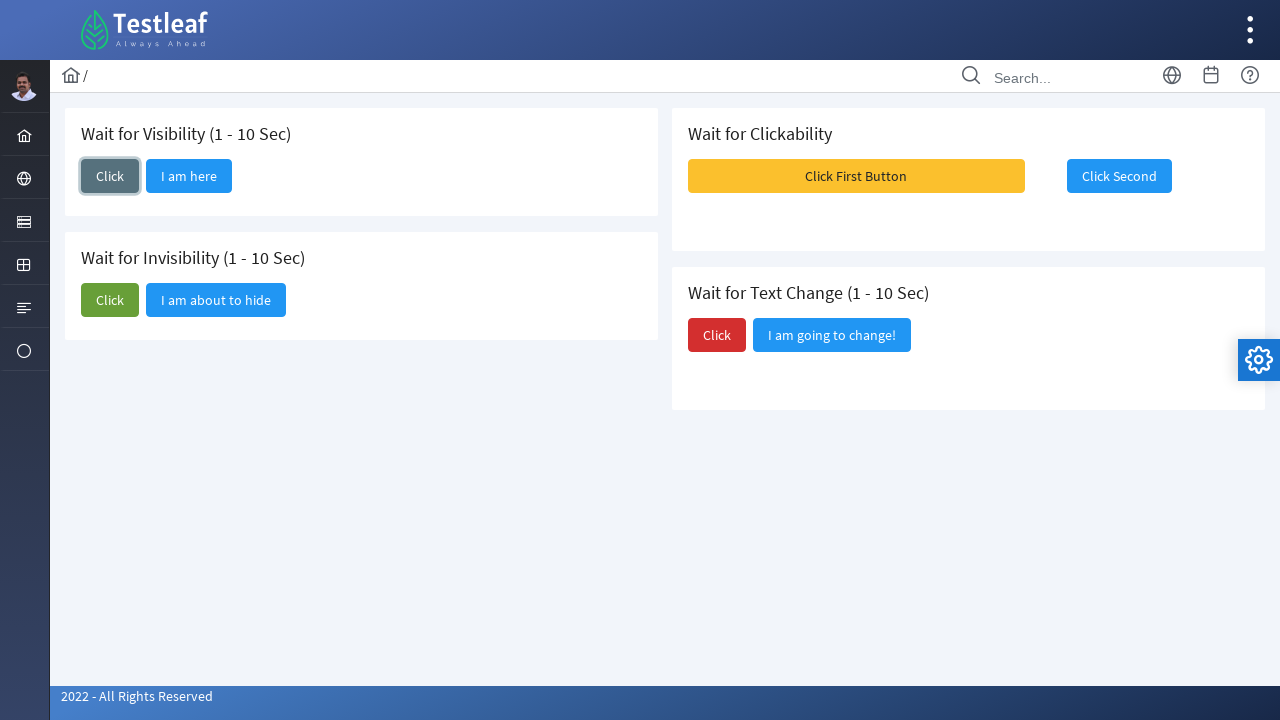

Printed new button text: I am here
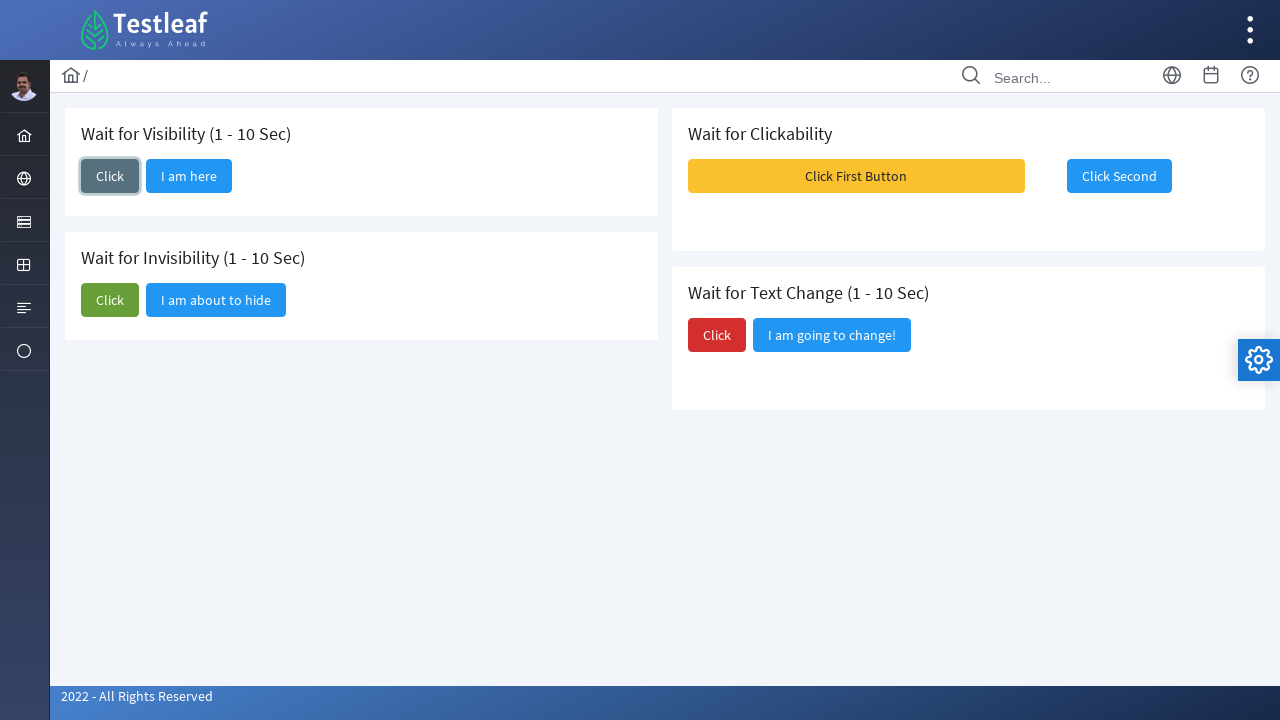

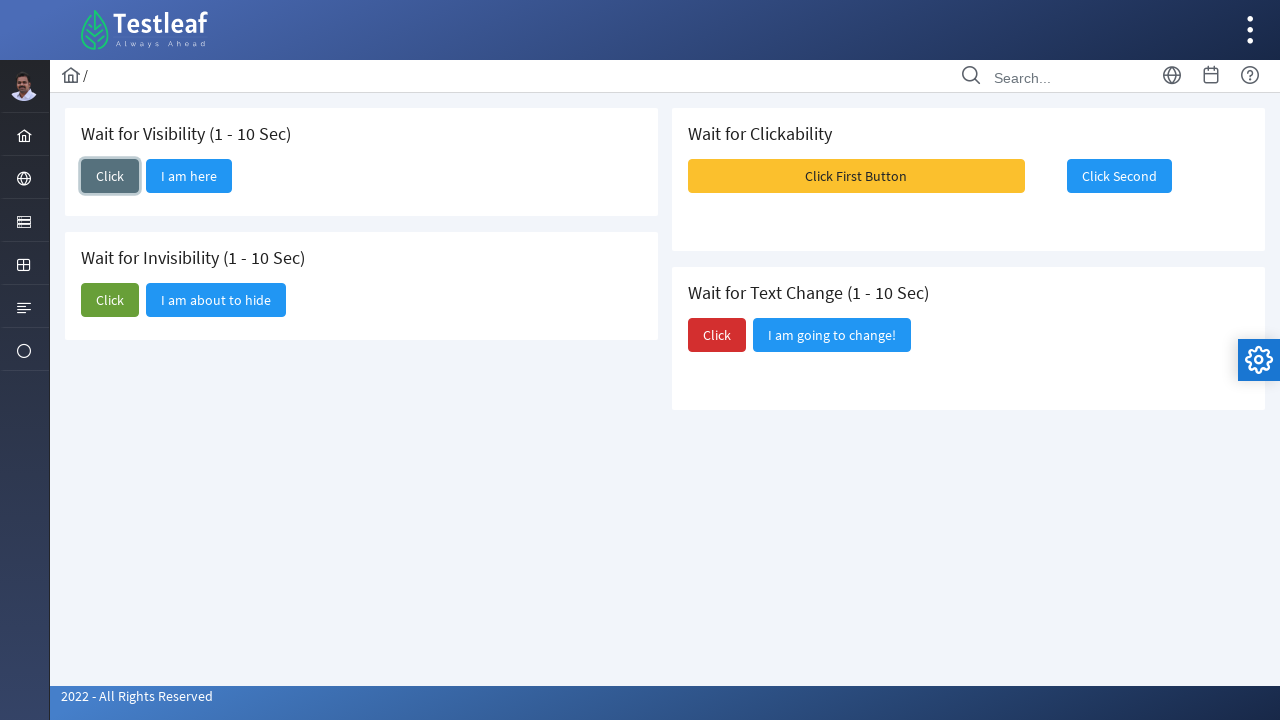